Tests frame handling by switching between multiple iframes and the main content, filling forms in each context

Starting URL: https://www.hyrtutorials.com/p/frames-practice.html

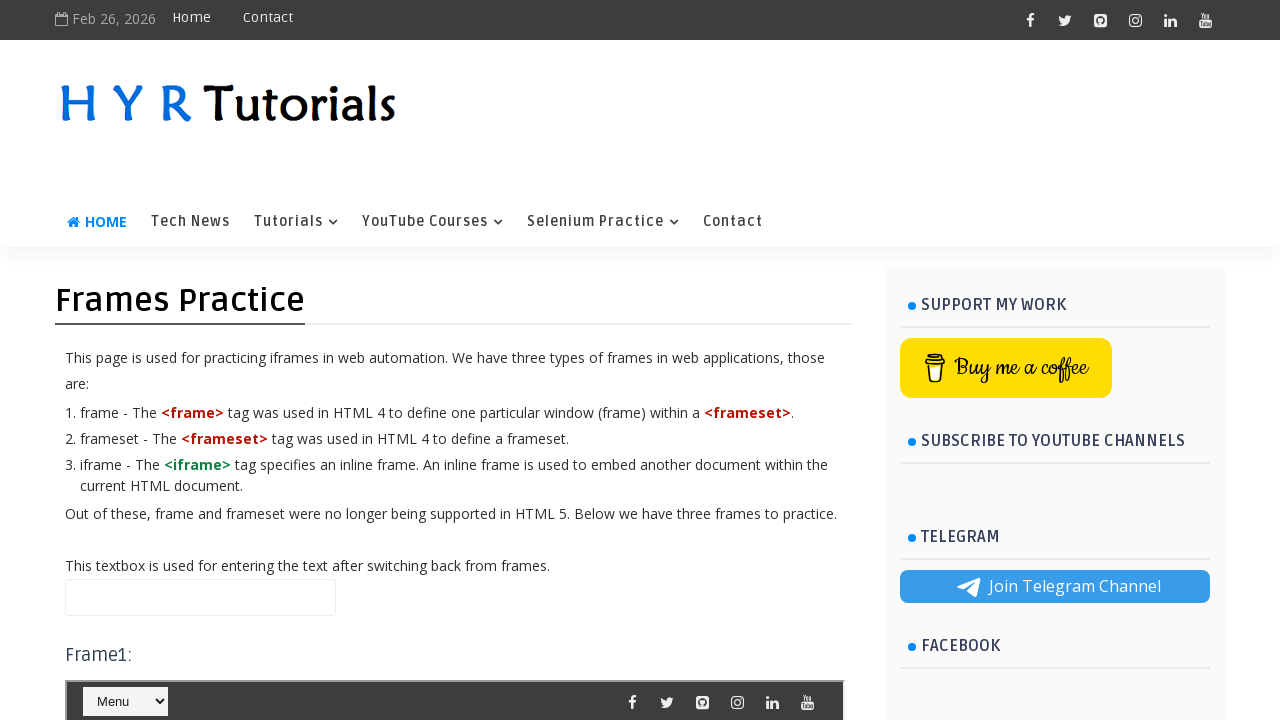

Filled name field in main content with 'Kumar1' on #name
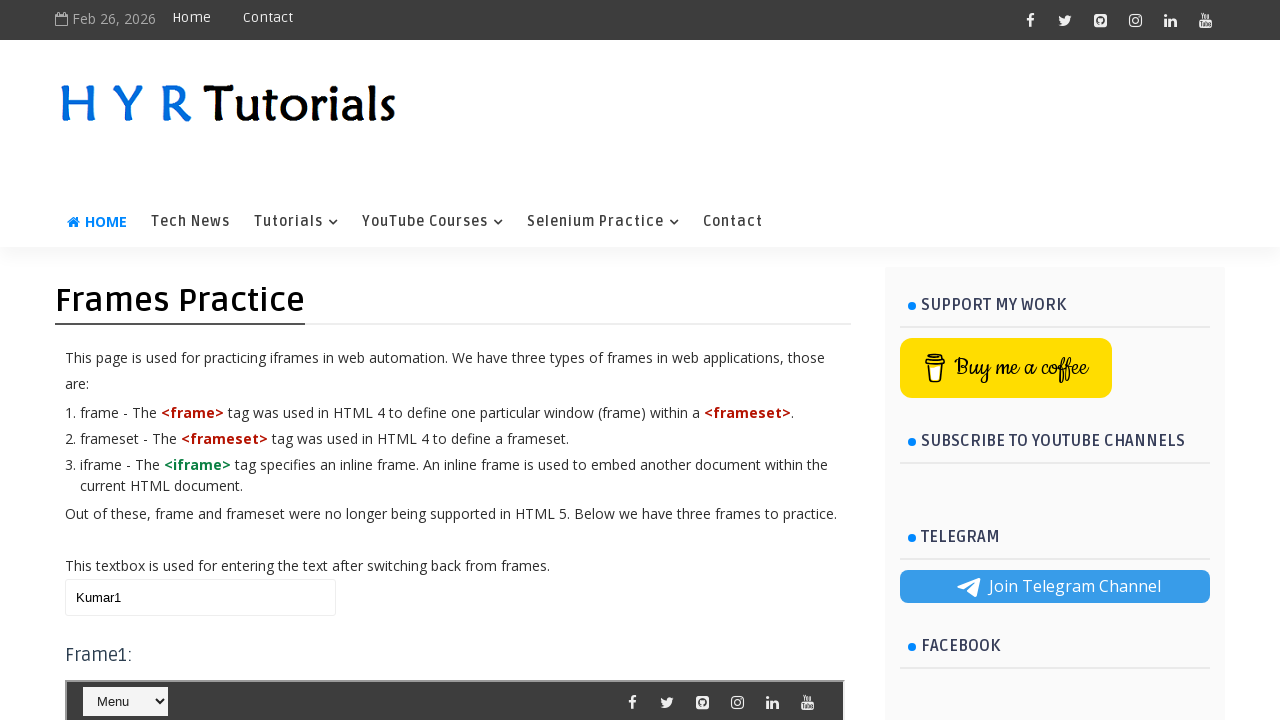

Switched to first iframe (frm1)
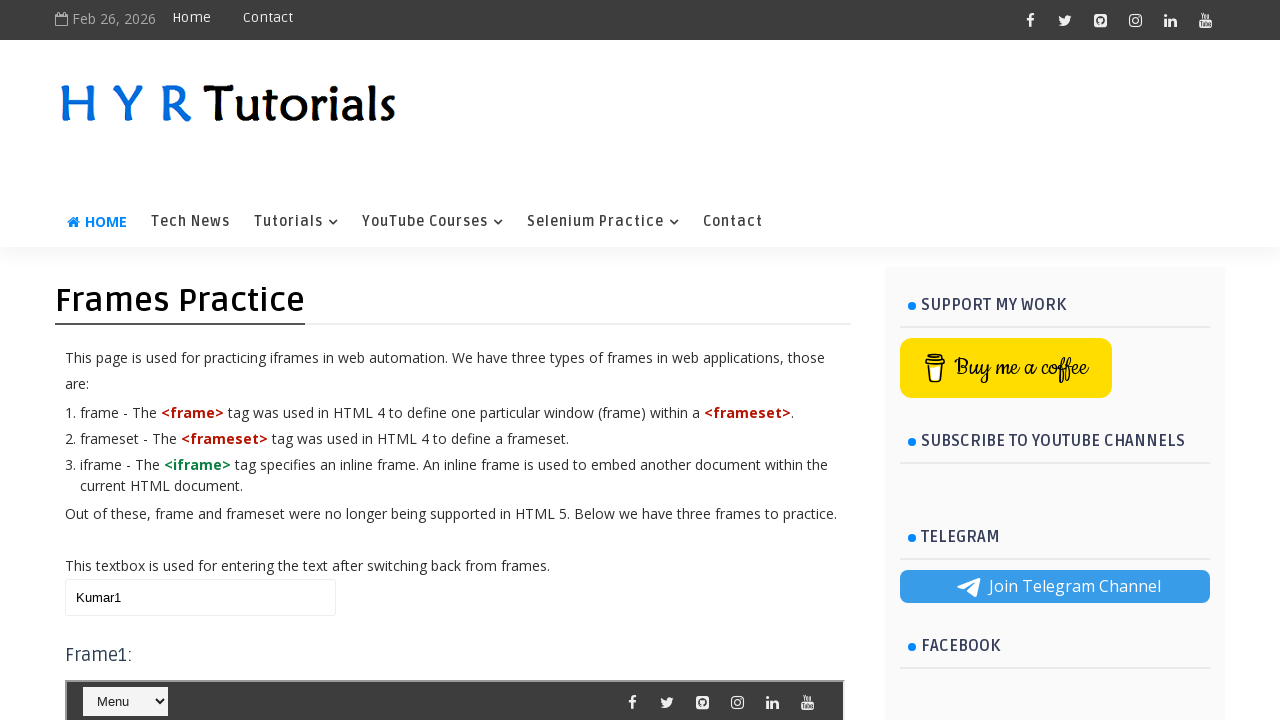

Selected 'Python' from course dropdown in first iframe
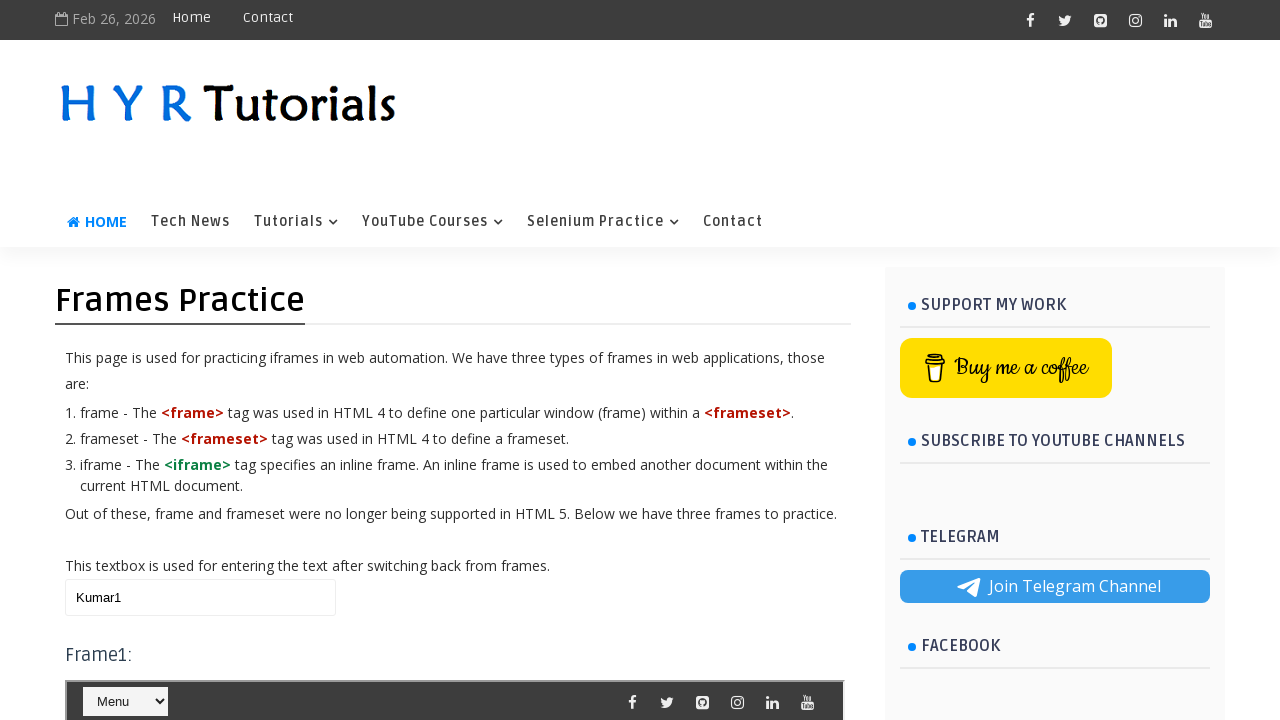

Switched back to main content and filled name field with 'Kumar2' on #name
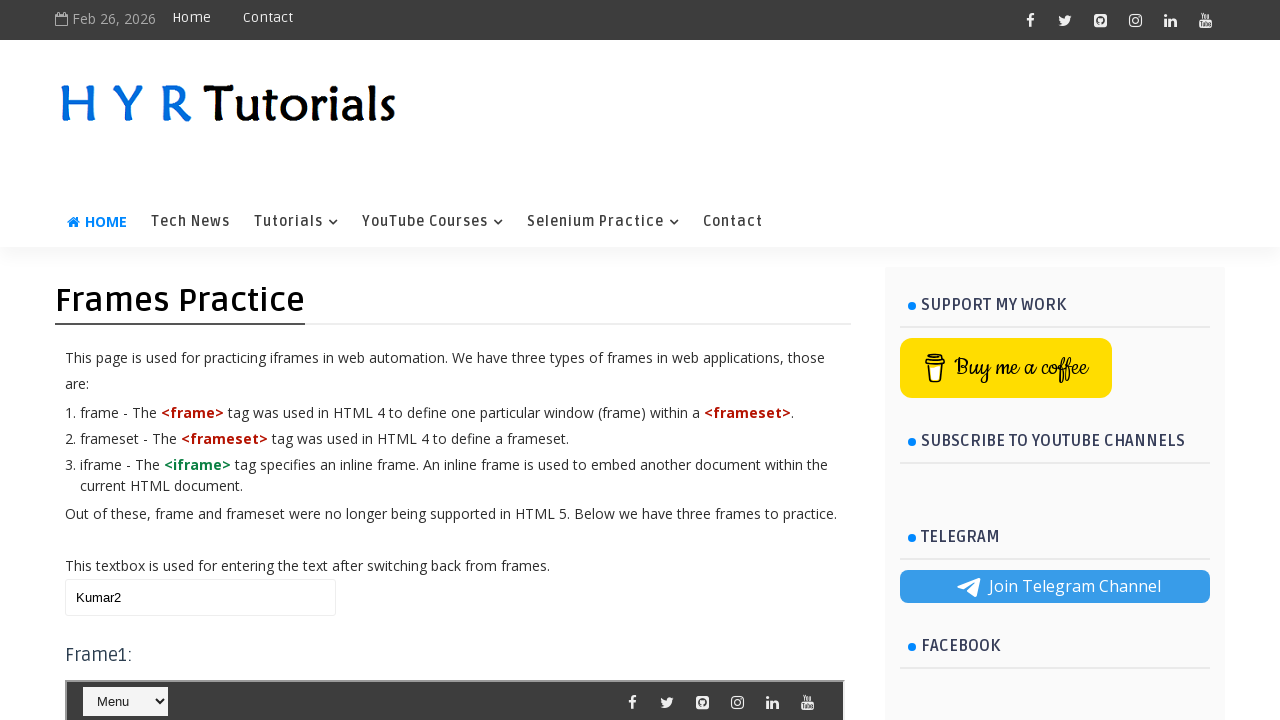

Switched to second iframe (frm2)
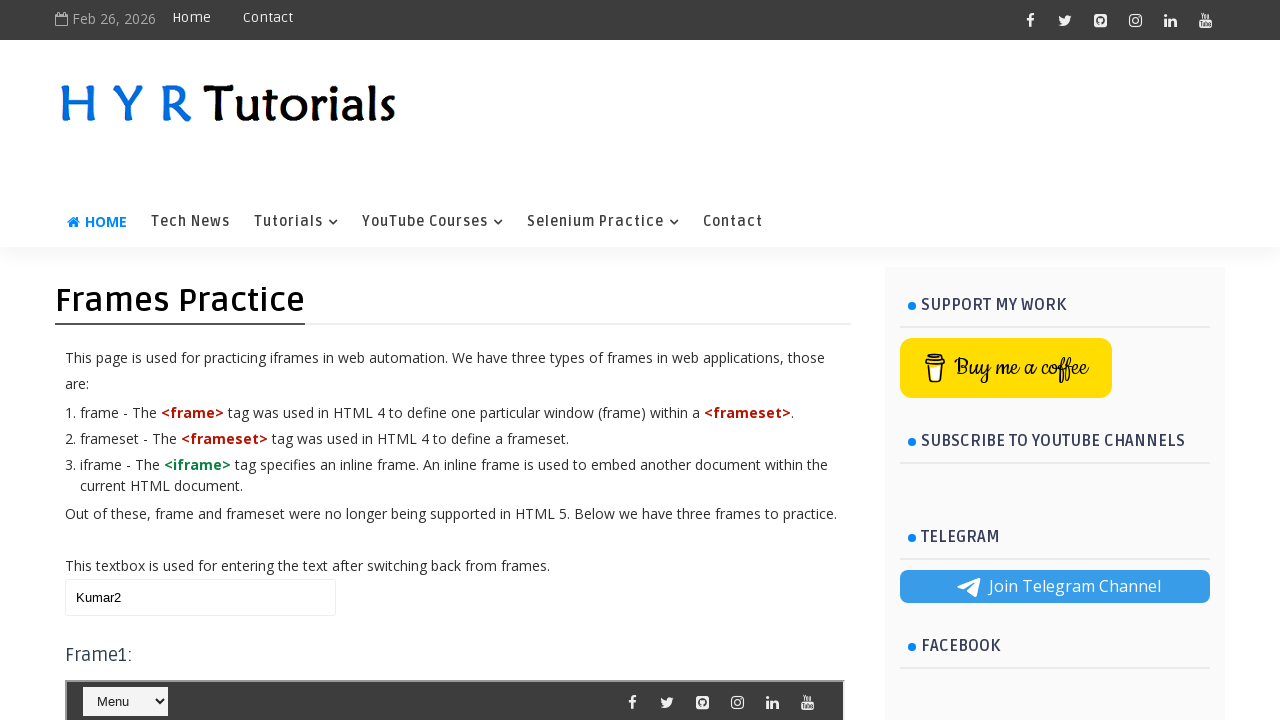

Filled first name field in second iframe with 'abc' on #firstName
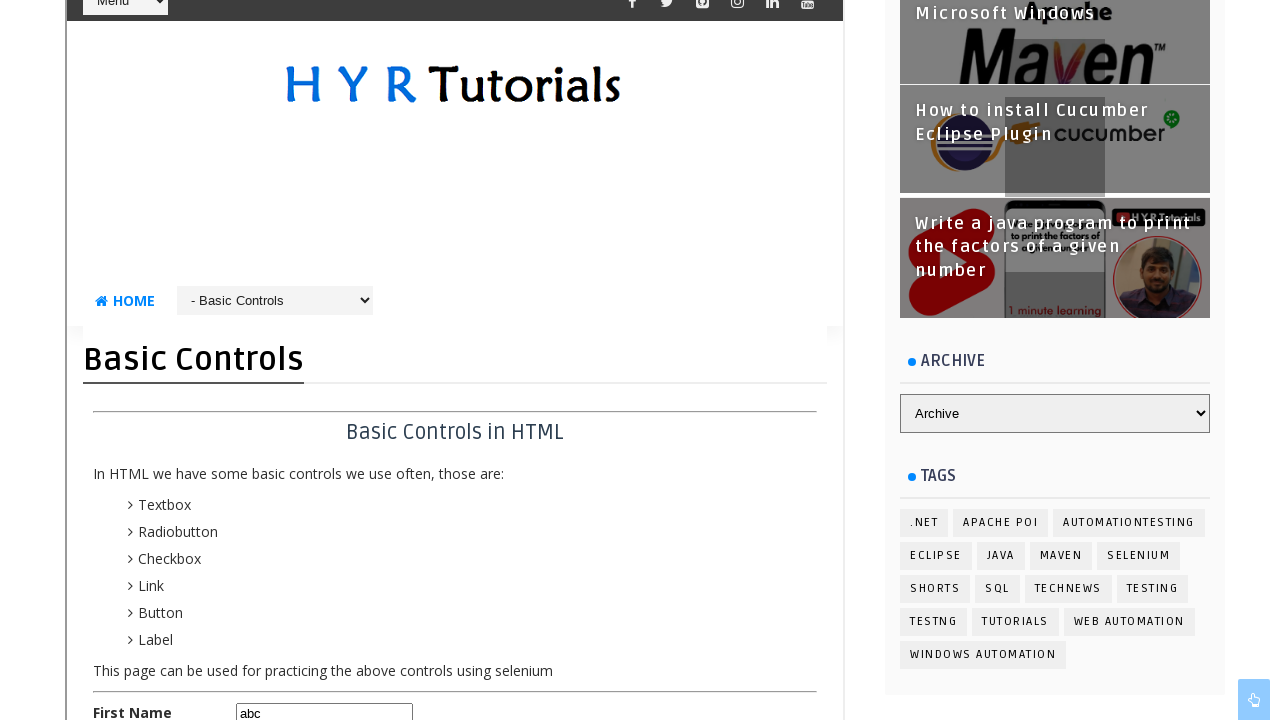

Switched back to main content and filled name field with 'Kumar3' on #name
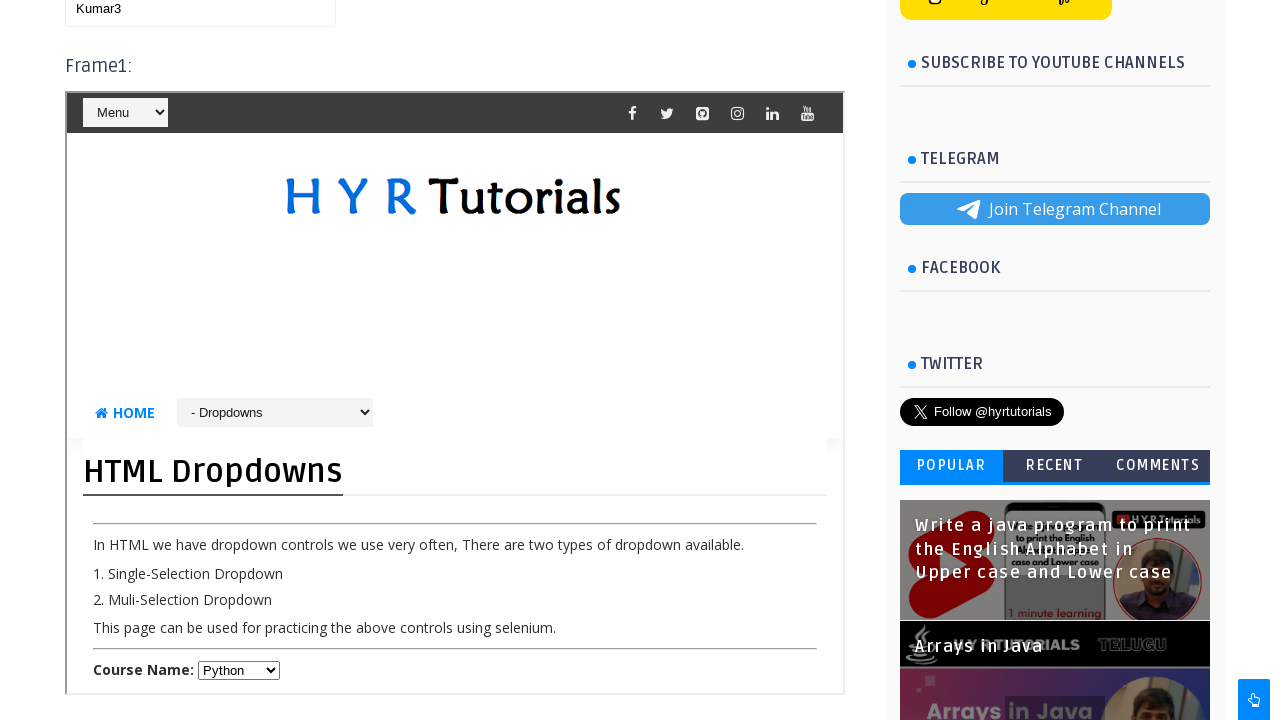

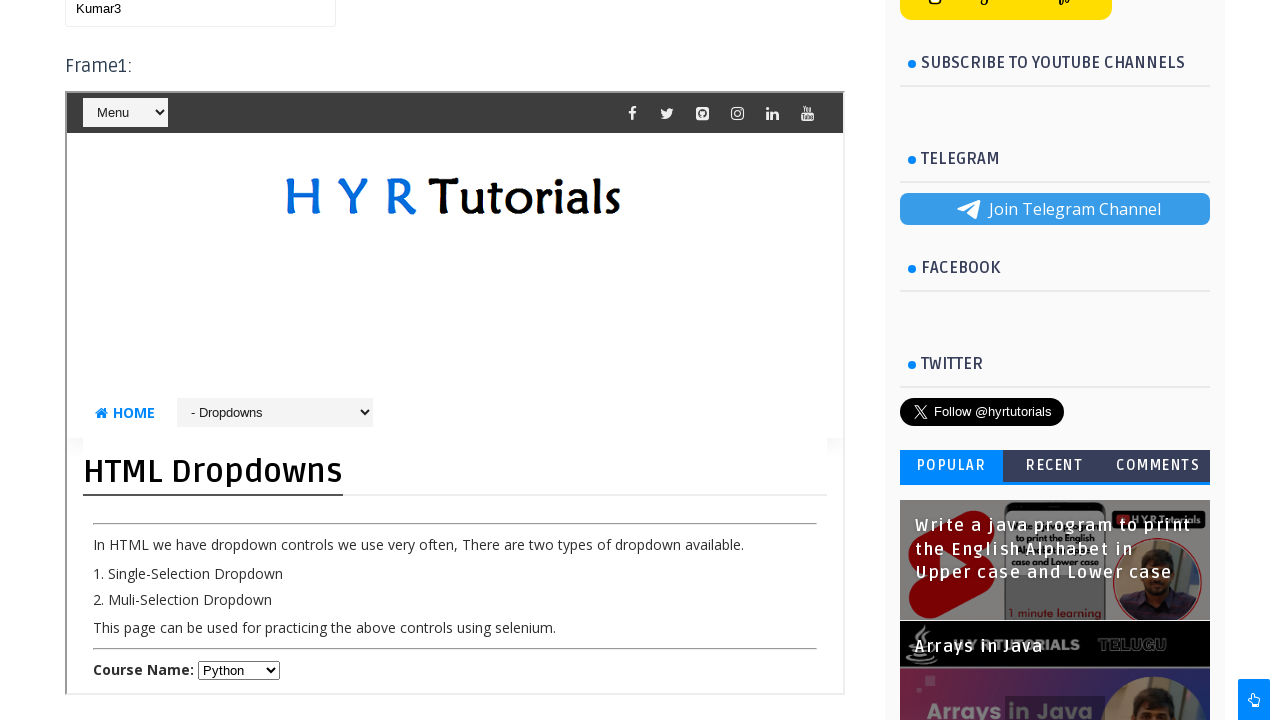